Tests a practice form submission by filling out name, email, password, checkbox, gender dropdown, radio button, and birthday fields, then submitting and verifying the success message.

Starting URL: https://rahulshettyacademy.com/angularpractice/

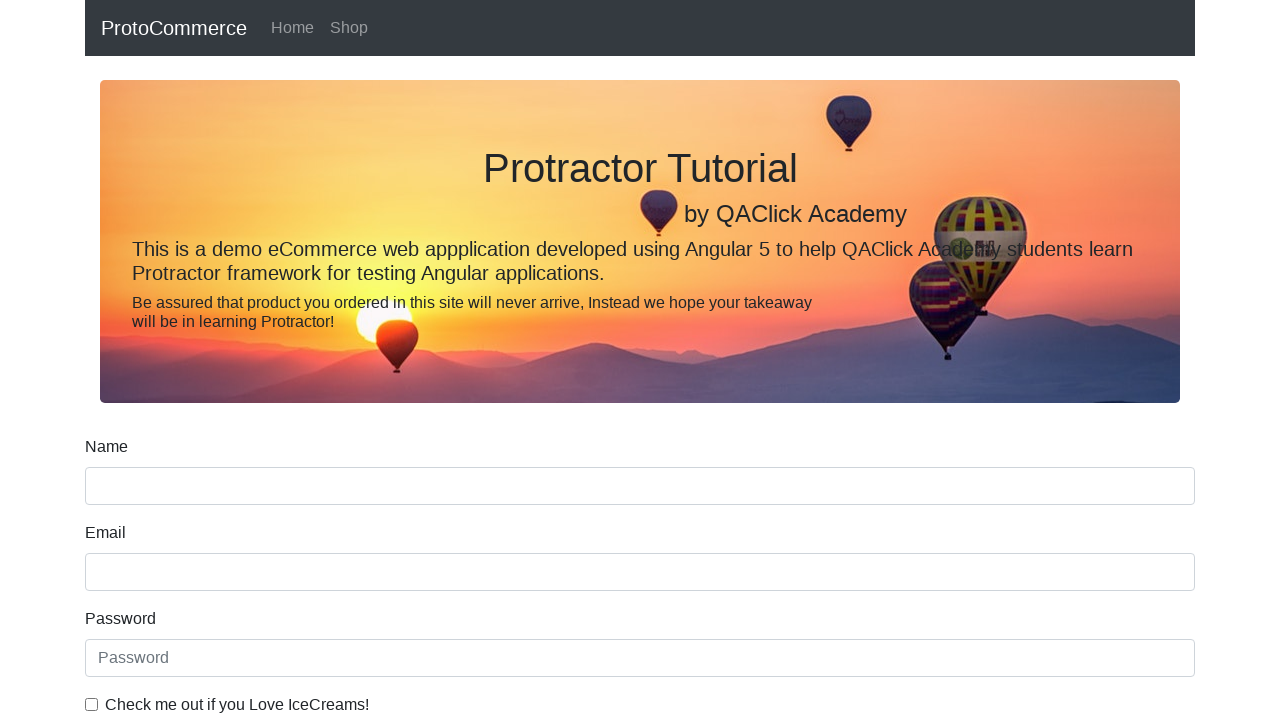

Filled name field with 'Naveen' on input[name='name']
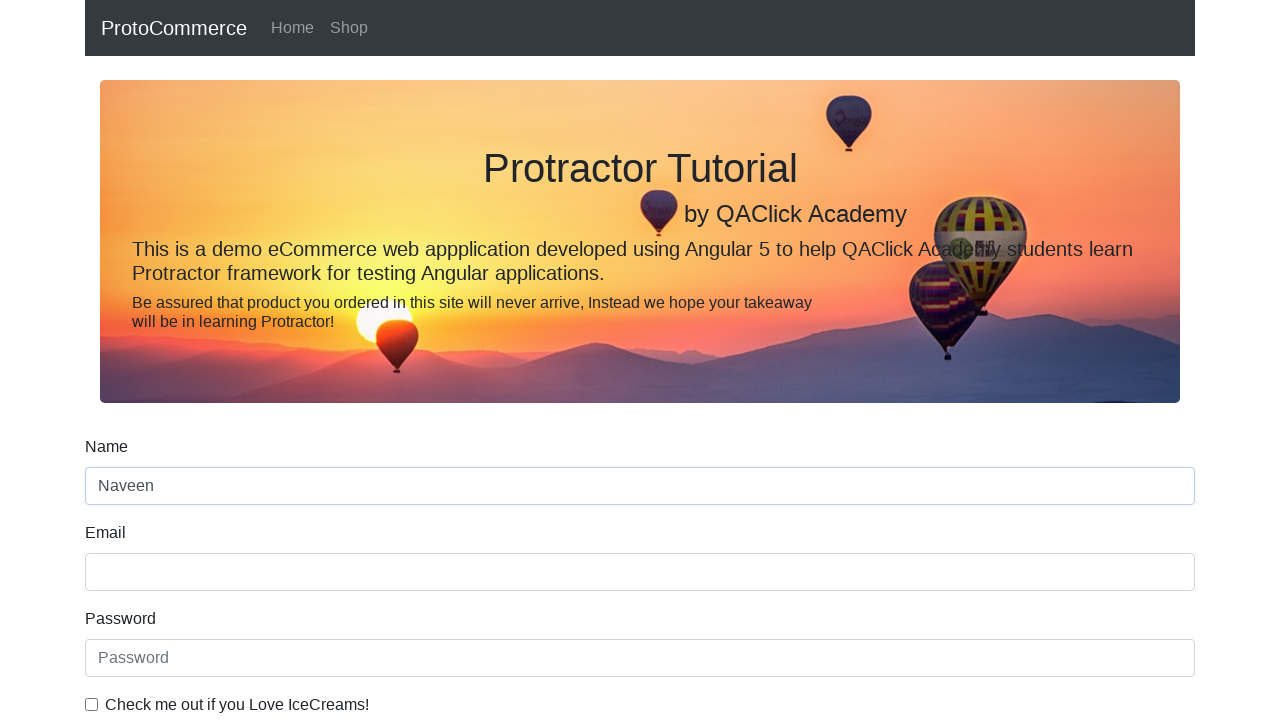

Filled email field with 'naveenlearning@gmail.com' on input[name='email']
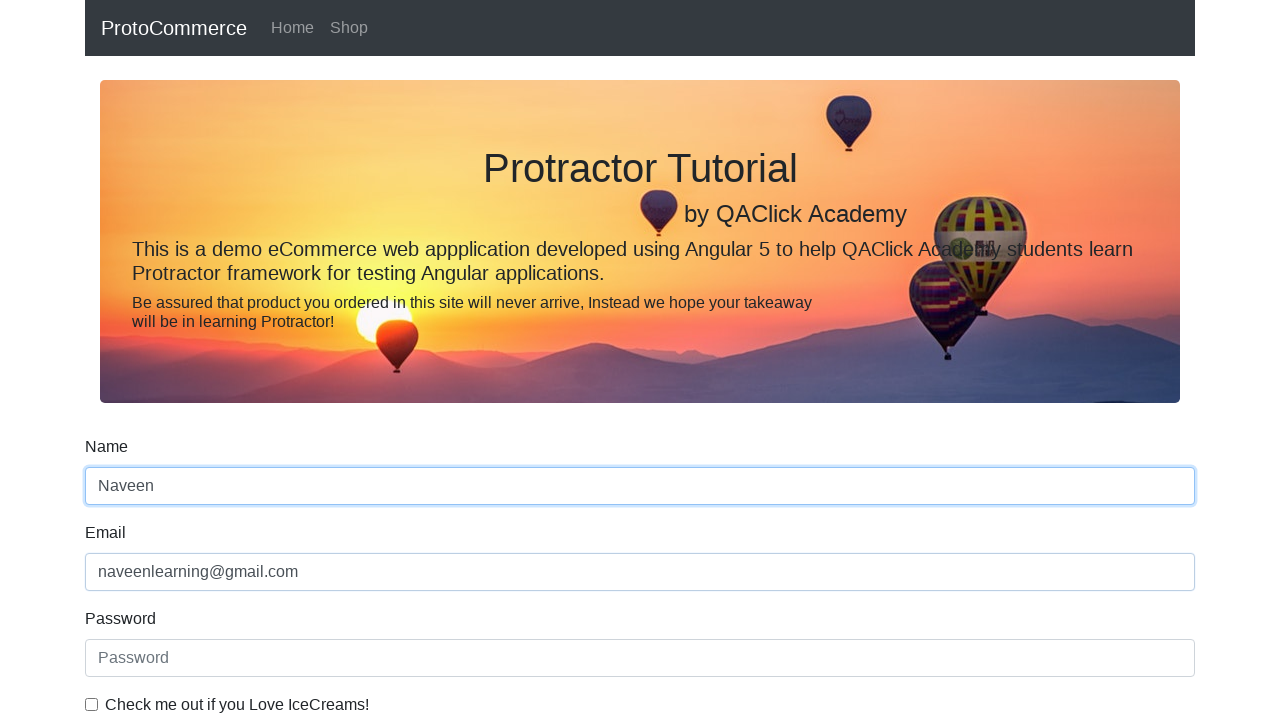

Filled password field with 'Water' on #exampleInputPassword1
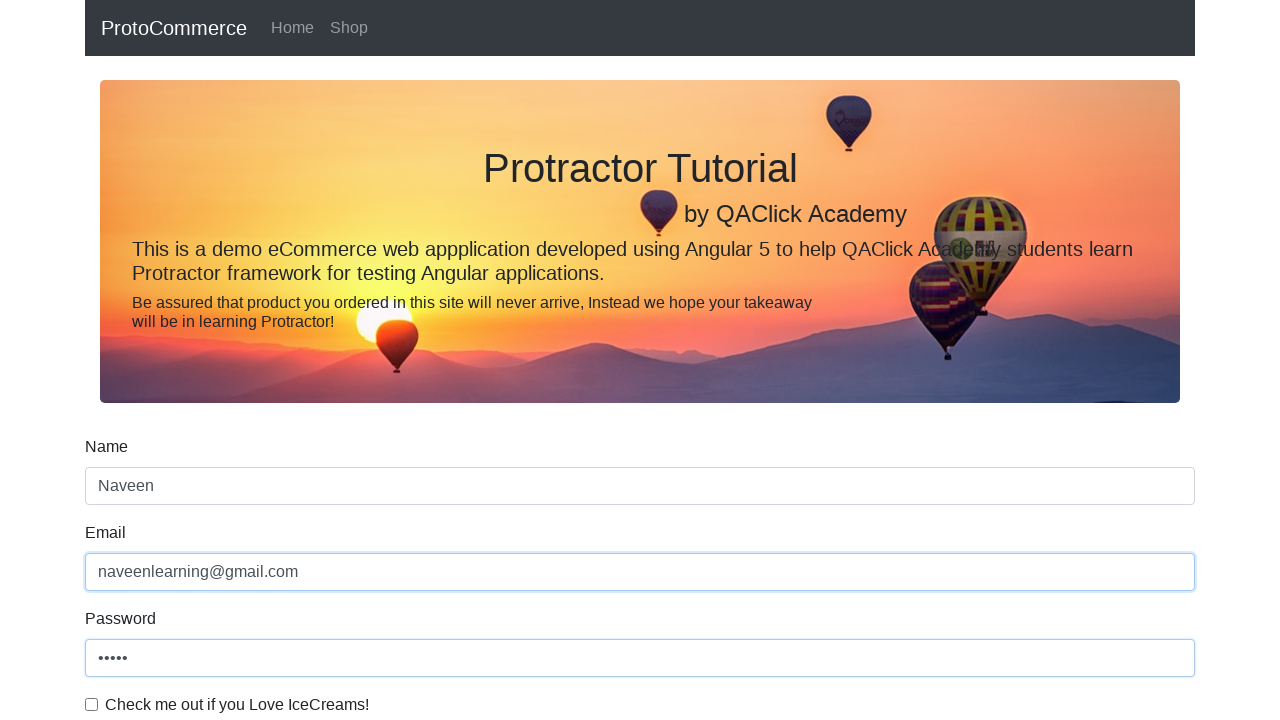

Checked ICT student checkbox at (92, 704) on input.form-check-input
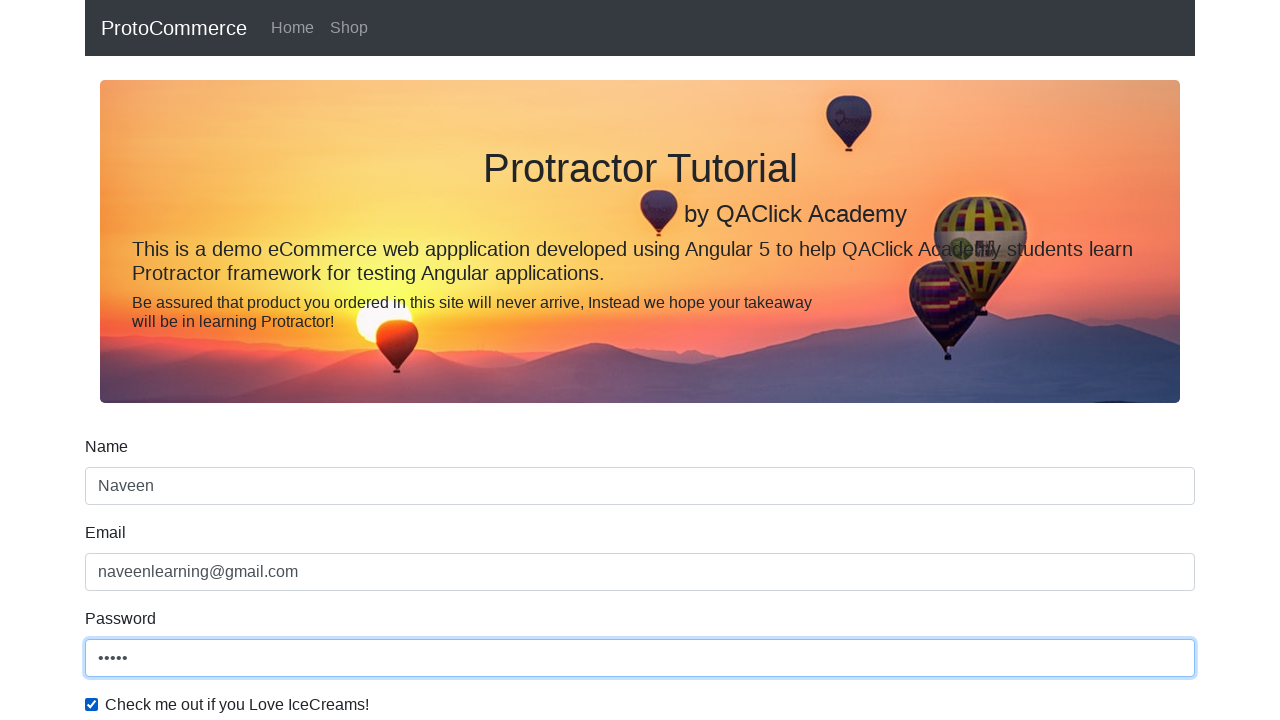

Selected 'Male' from gender dropdown on #exampleFormControlSelect1
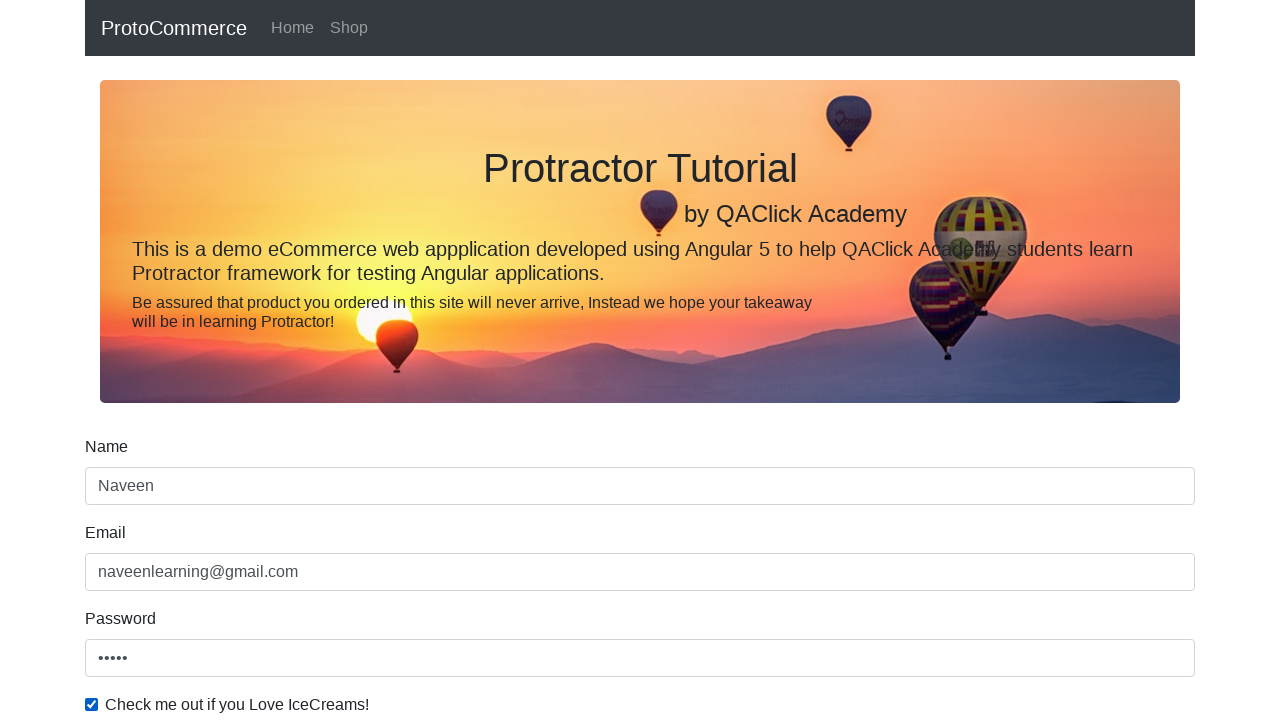

Clicked student radio button at (238, 360) on #inlineRadio1
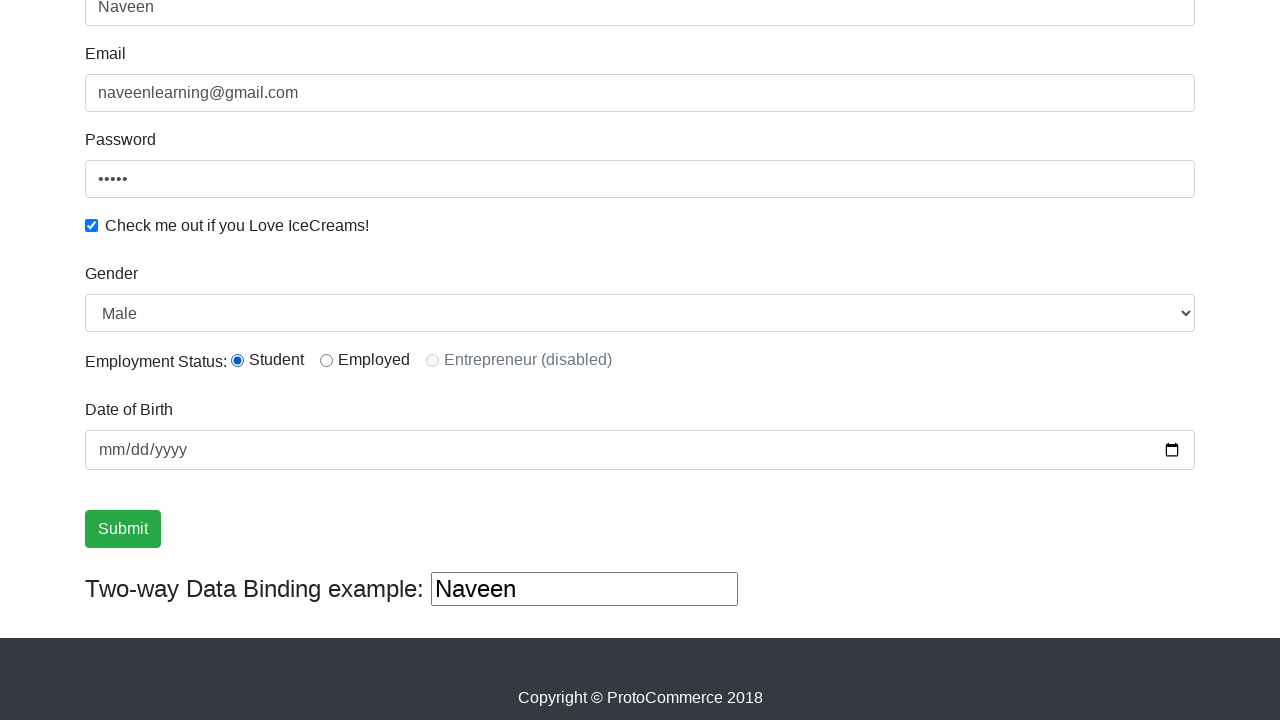

Filled birthday field with '1983-05-20' on input[name='bday']
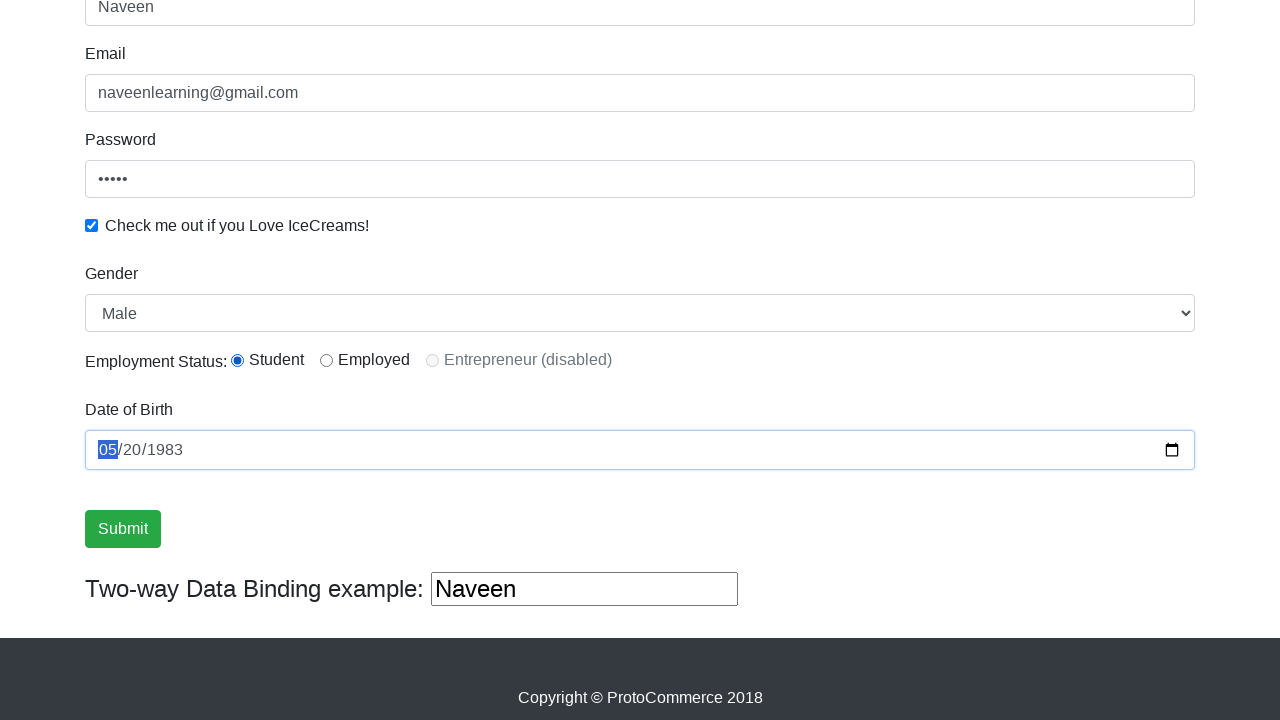

Clicked submit button to submit form at (123, 529) on input[type='submit']
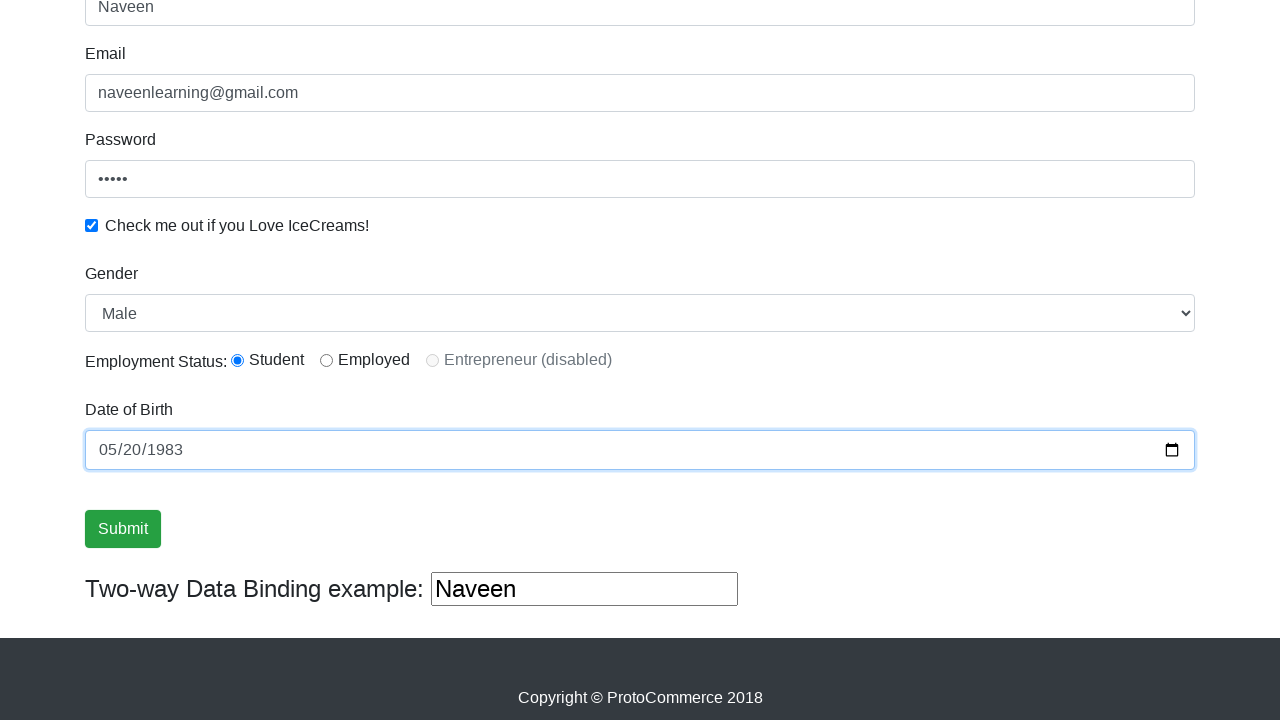

Success message appeared after form submission
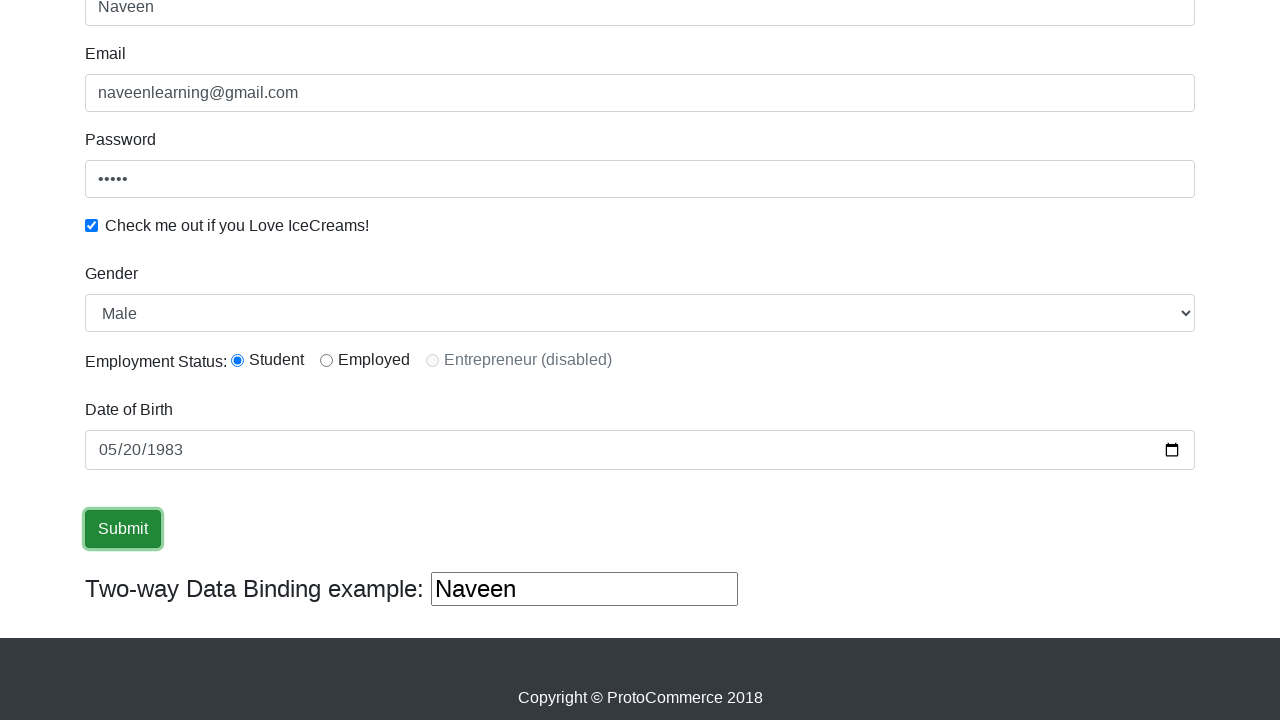

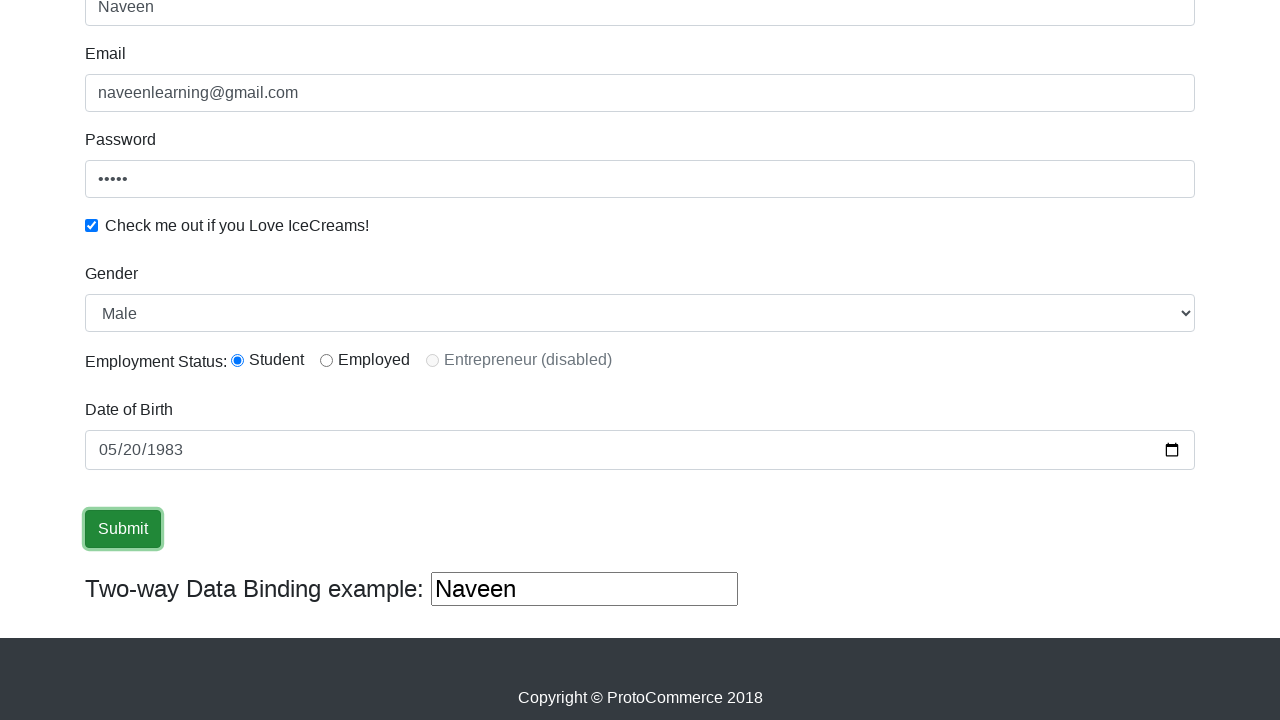